Tests checkout form validation by attempting to submit without required fields and verifying error messages

Starting URL: https://www.saucedemo.com/

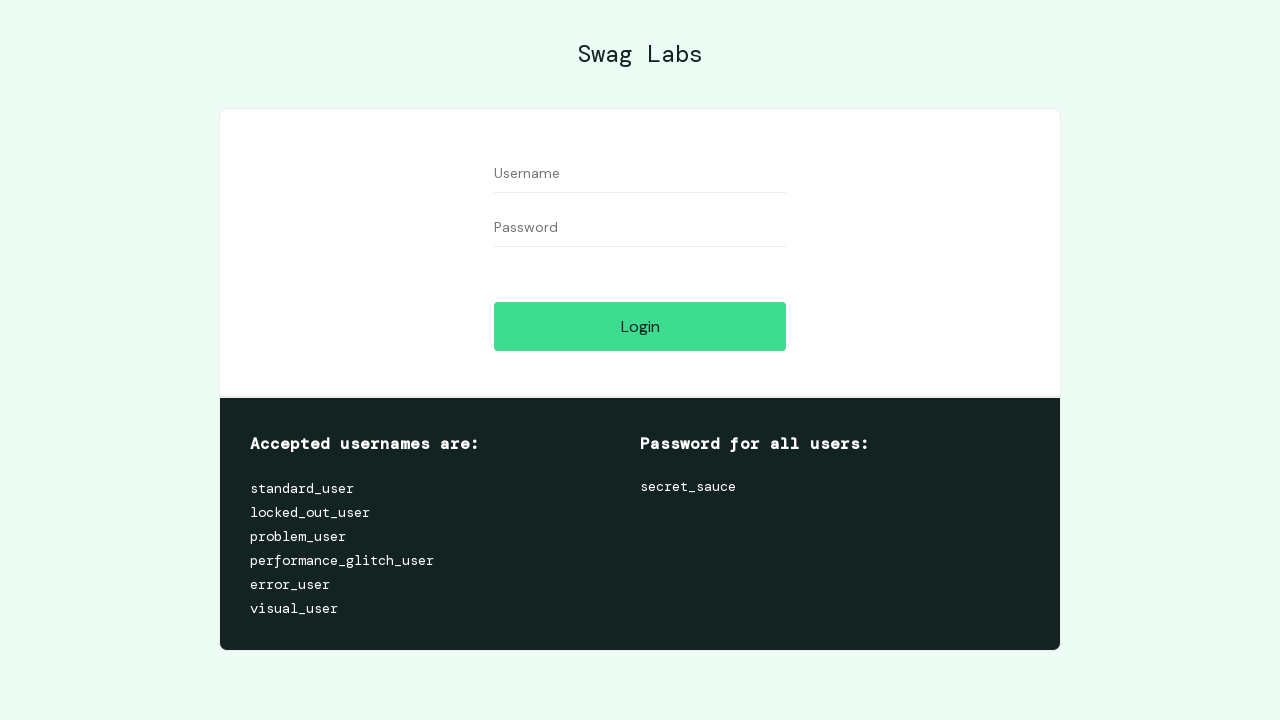

Filled username field with 'standard_user' on #user-name
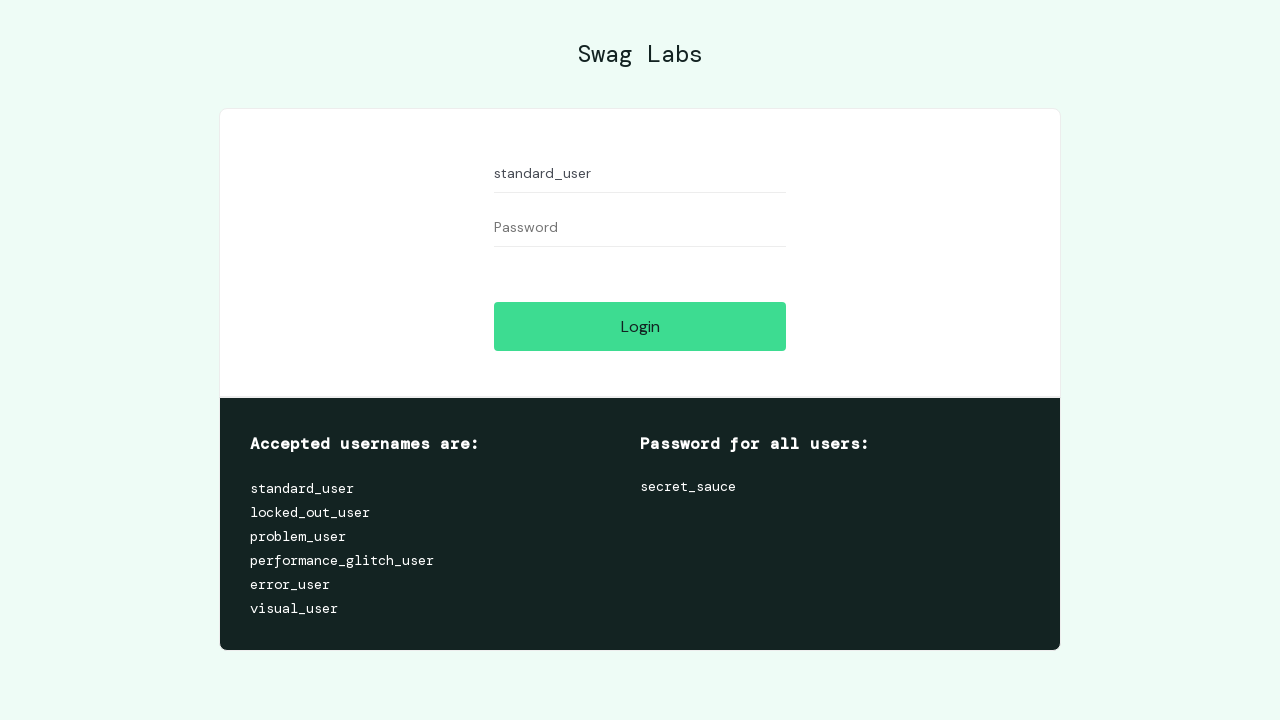

Filled password field with 'secret_sauce' on #password
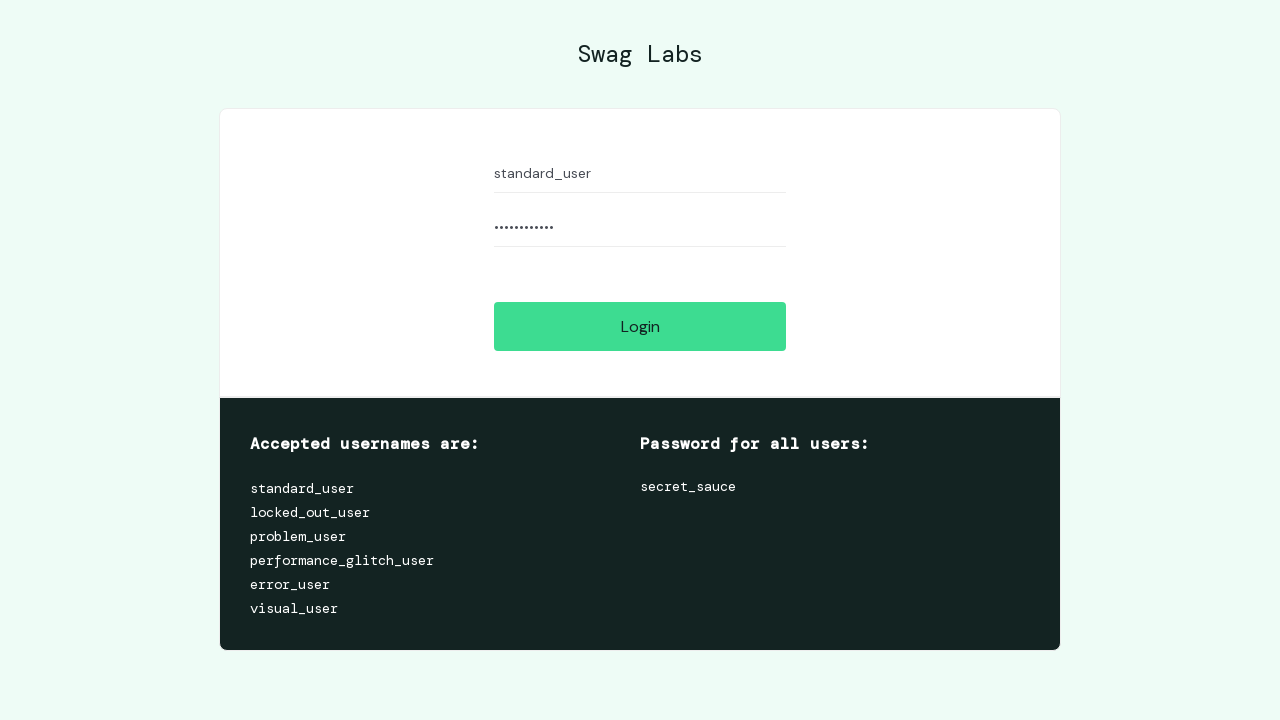

Clicked login button at (640, 326) on #login-button
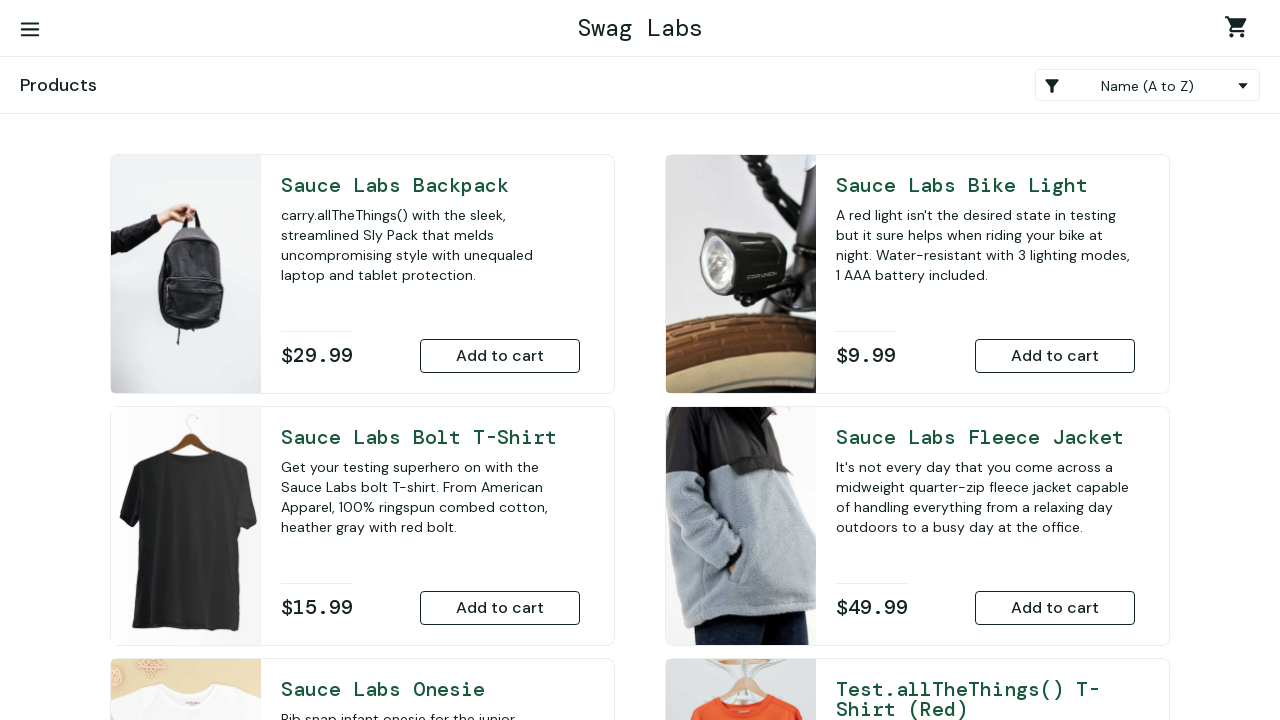

Clicked shopping cart link at (1240, 30) on .shopping_cart_link
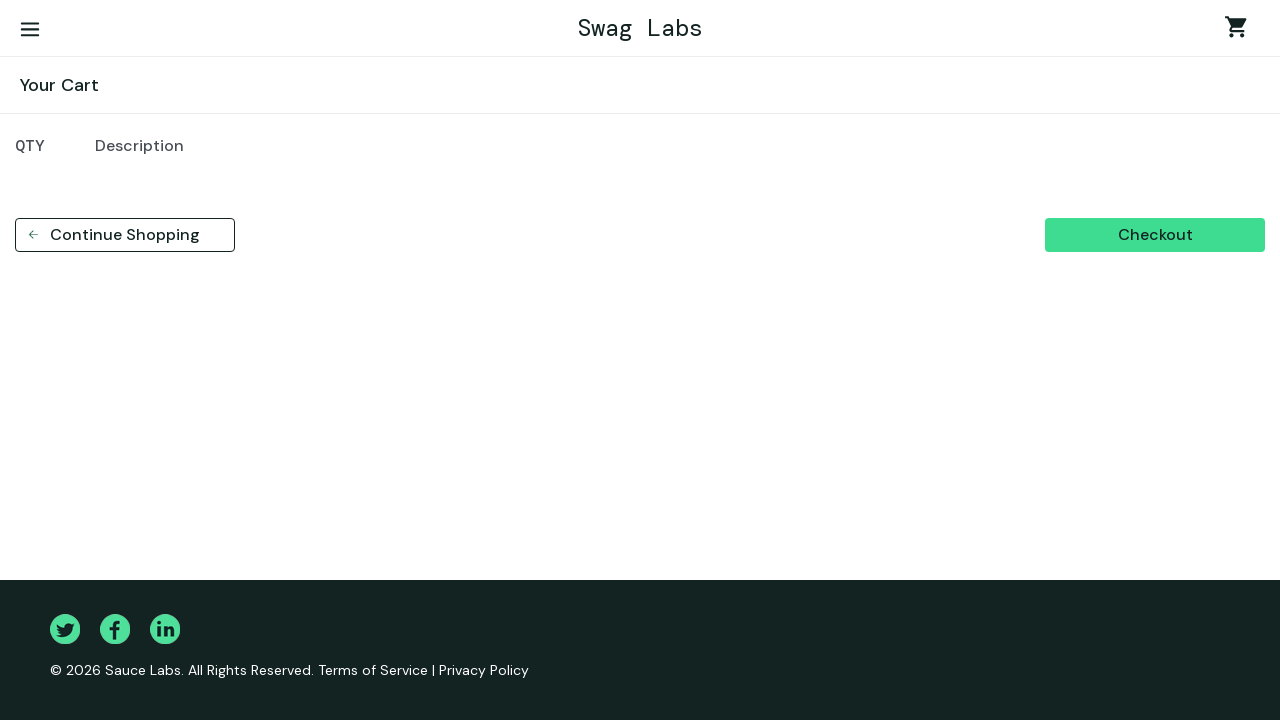

Clicked checkout button at (1155, 235) on #checkout
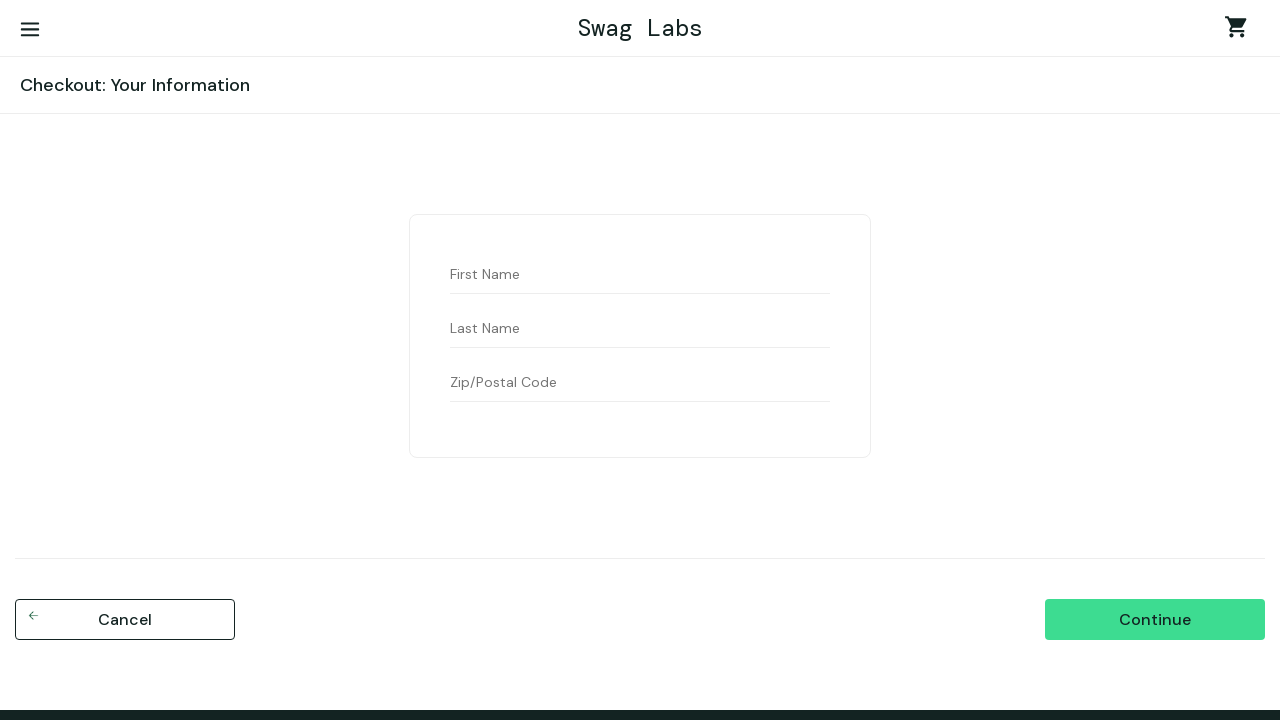

Attempted to continue checkout without filling required fields at (1155, 620) on #continue
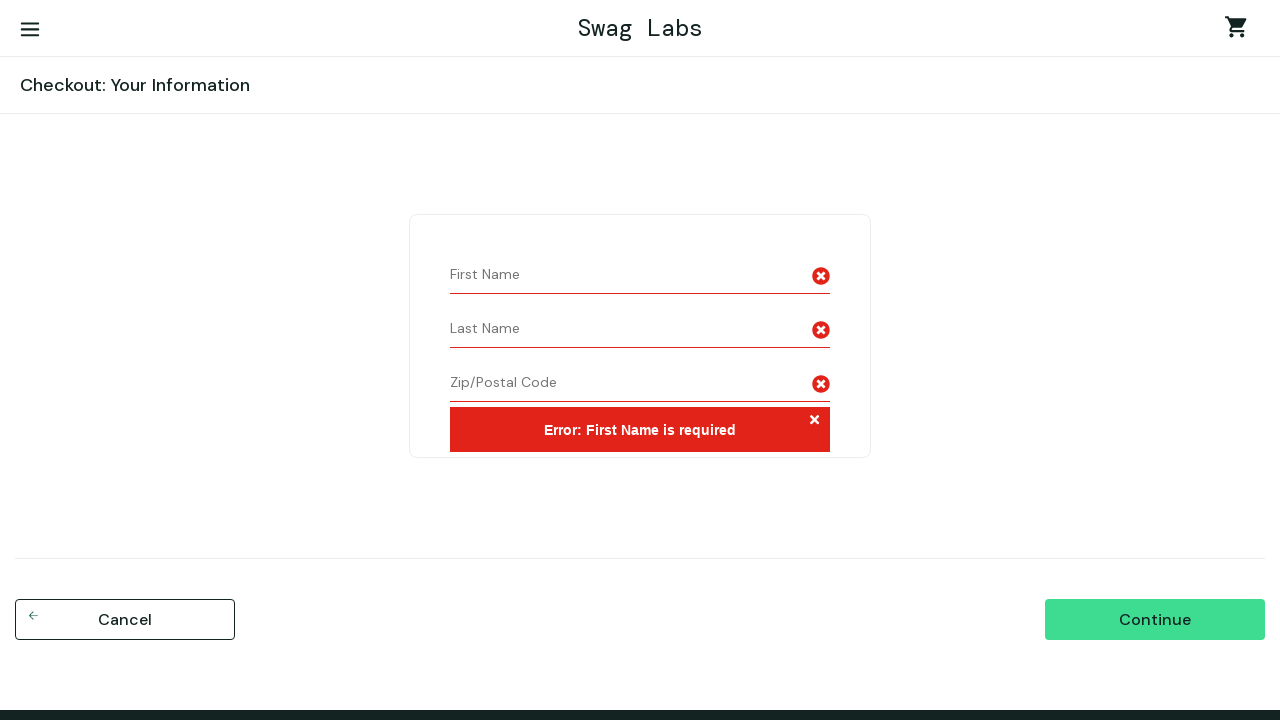

Filled first name field with 'Liene' on #first-name
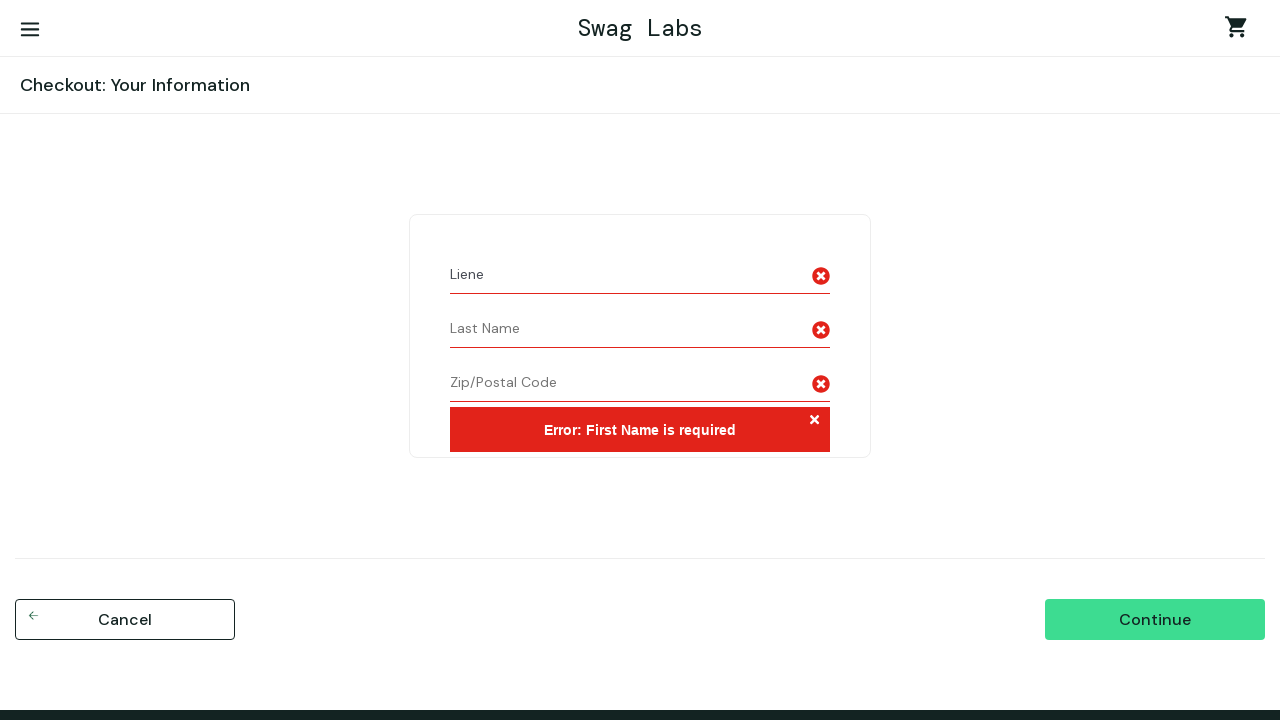

Clicked continue button after entering first name at (1155, 620) on #continue
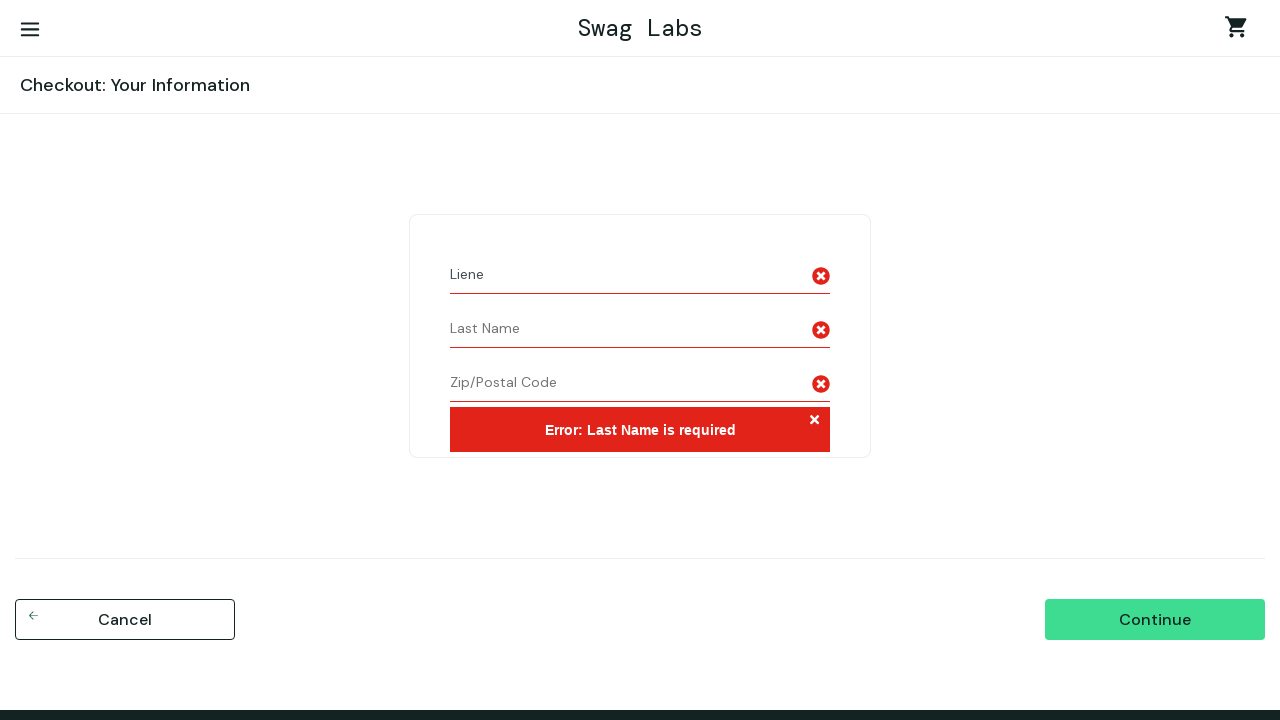

Filled last name field with 'Upe' on #last-name
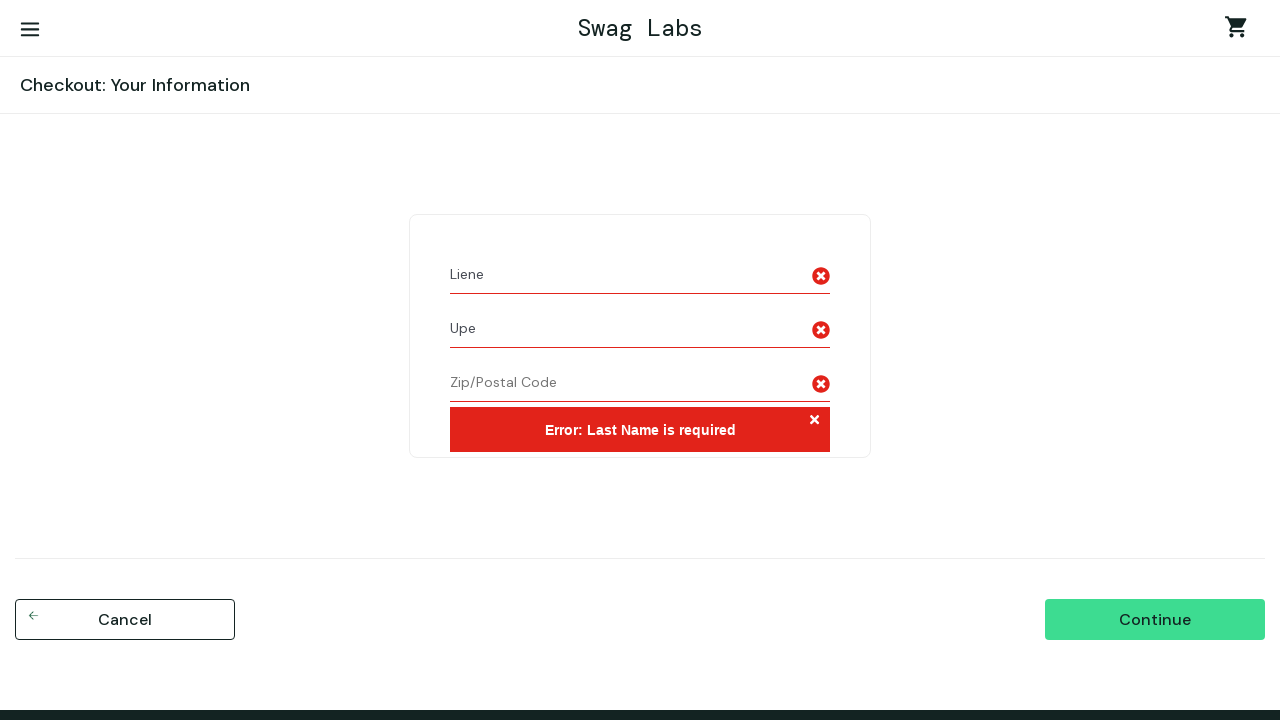

Clicked continue button after entering last name at (1155, 620) on #continue
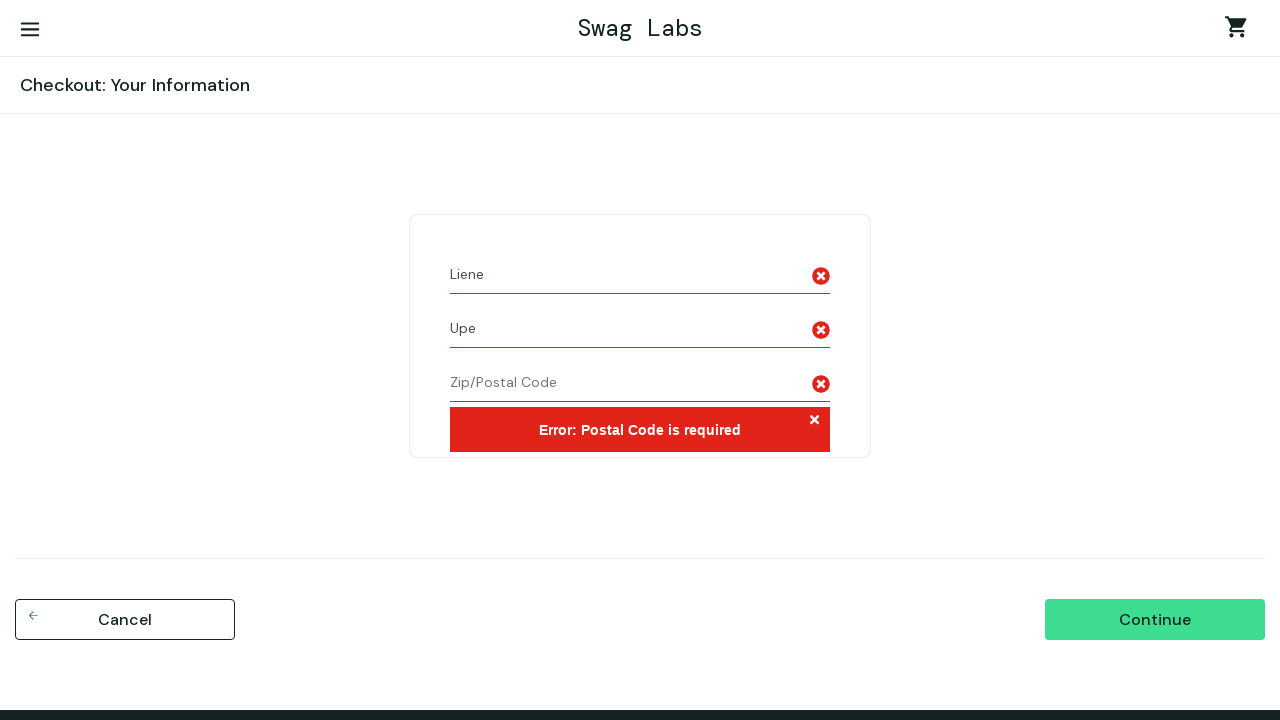

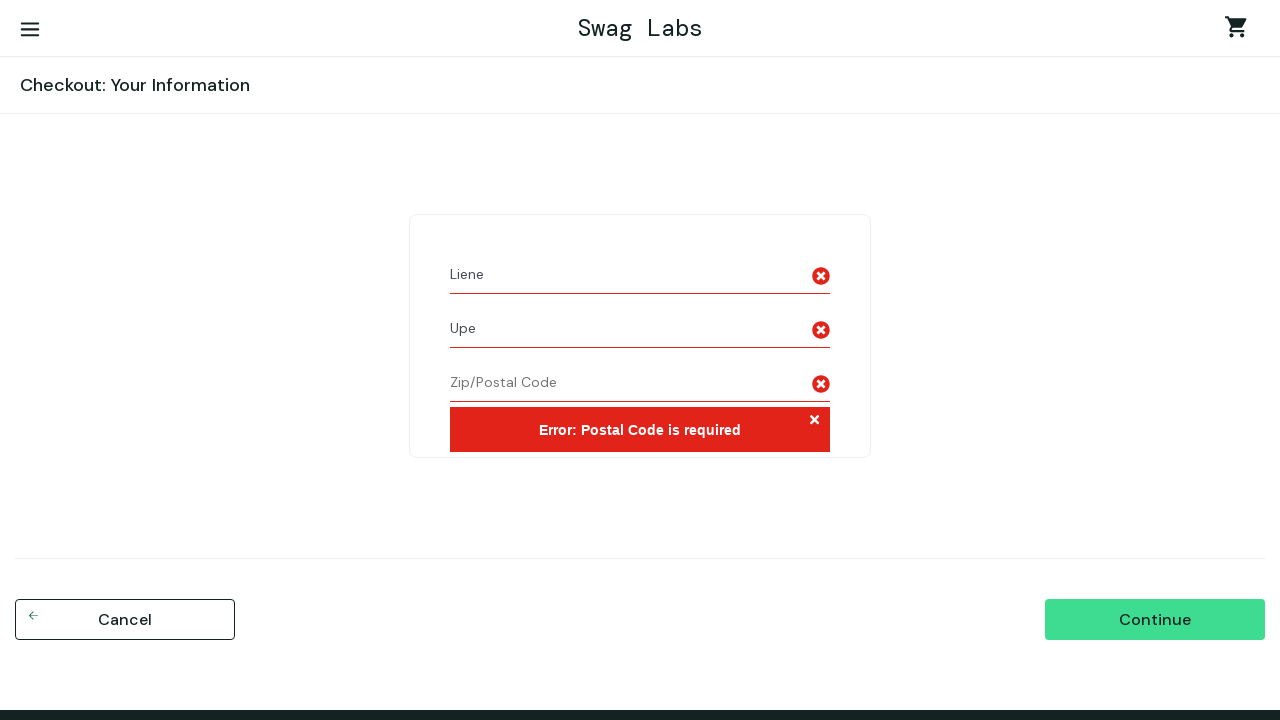